Tests a laminate flooring calculator by filling in room dimensions, laminate specifications, and price details, then verifying the calculation results

Starting URL: https://masterskayapola.ru/kalkulyator/laminata.html

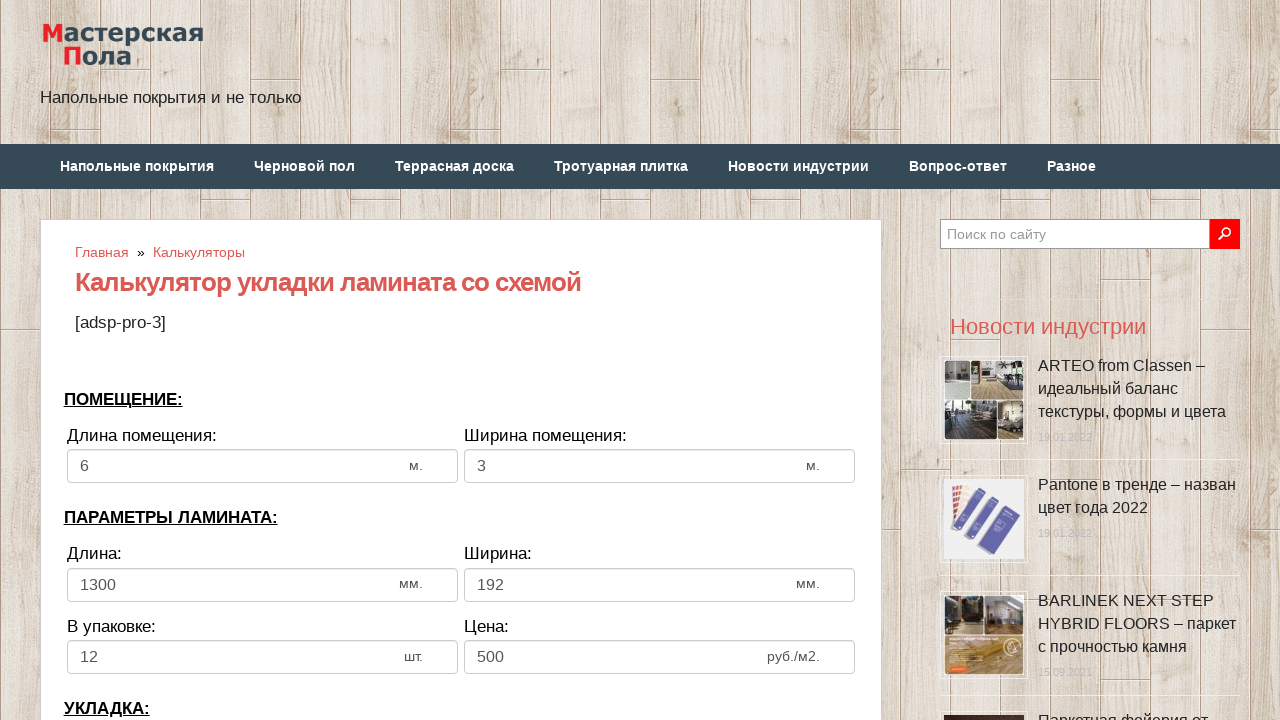

Filled room width field with 5 meters on input[name='calc_roomwidth']
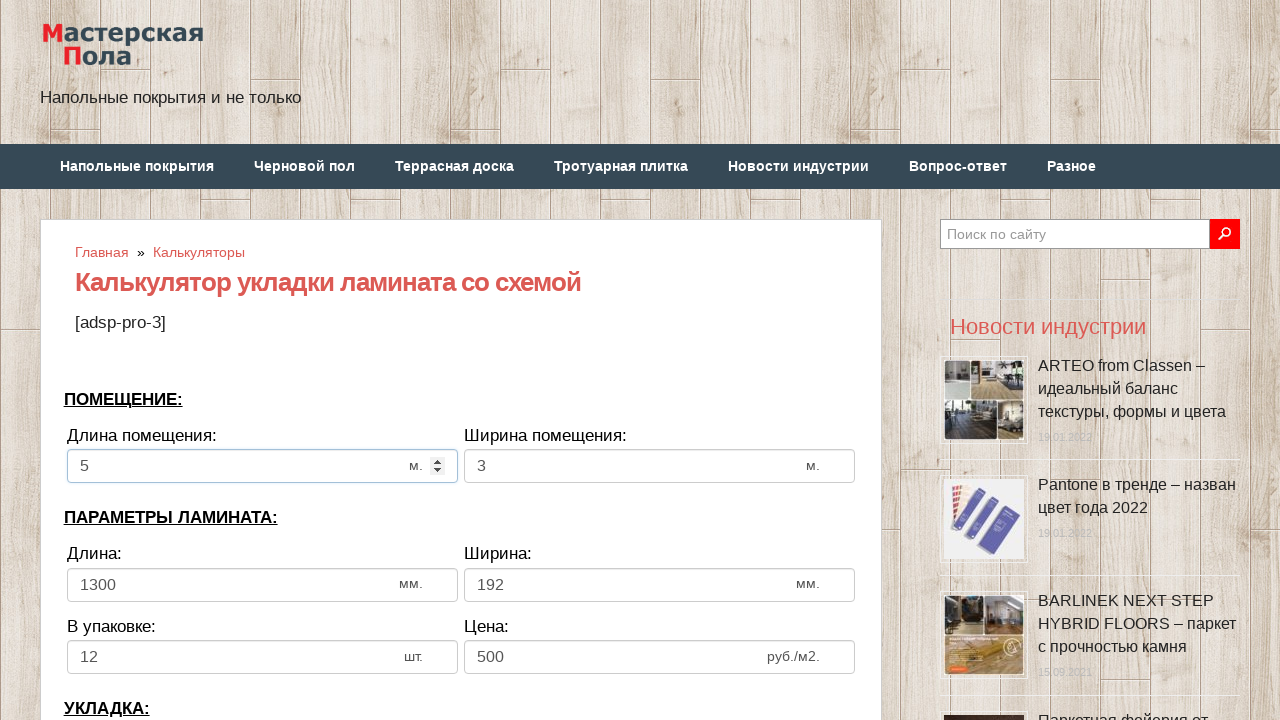

Filled room height field with 3 meters on input[name='calc_roomheight']
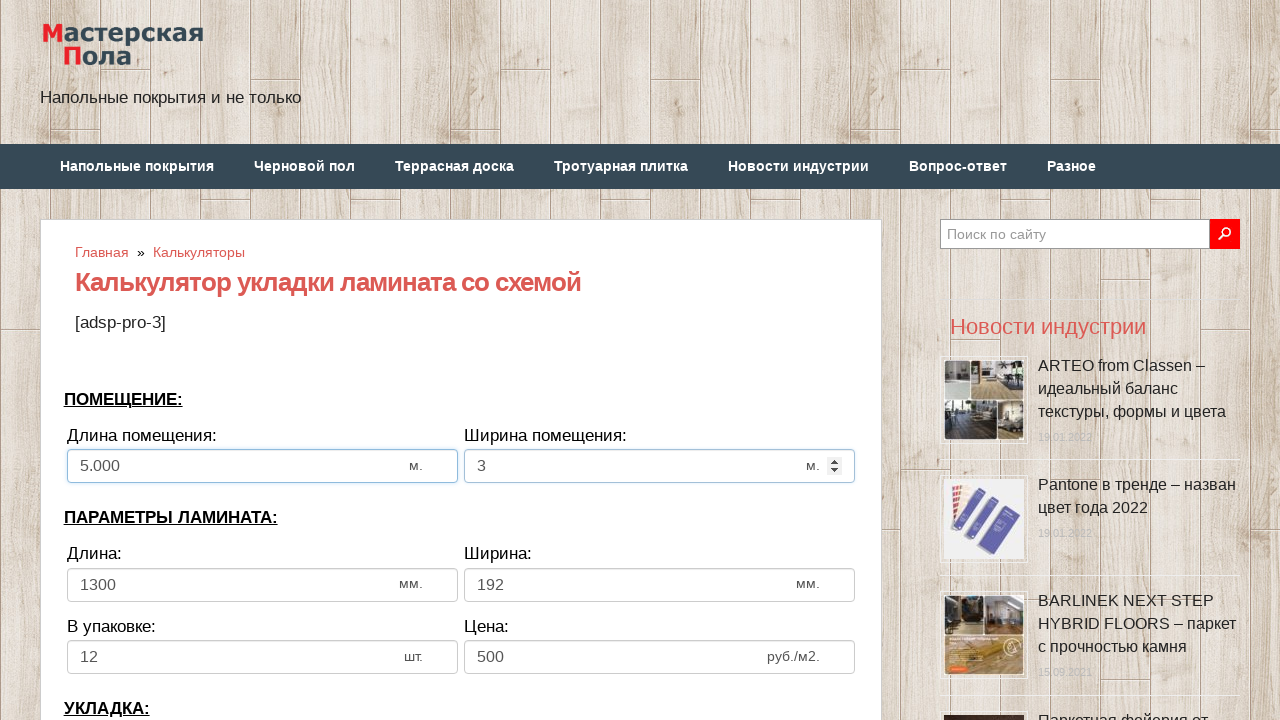

Filled laminate width field with 1000 mm on input[name='calc_lamwidth']
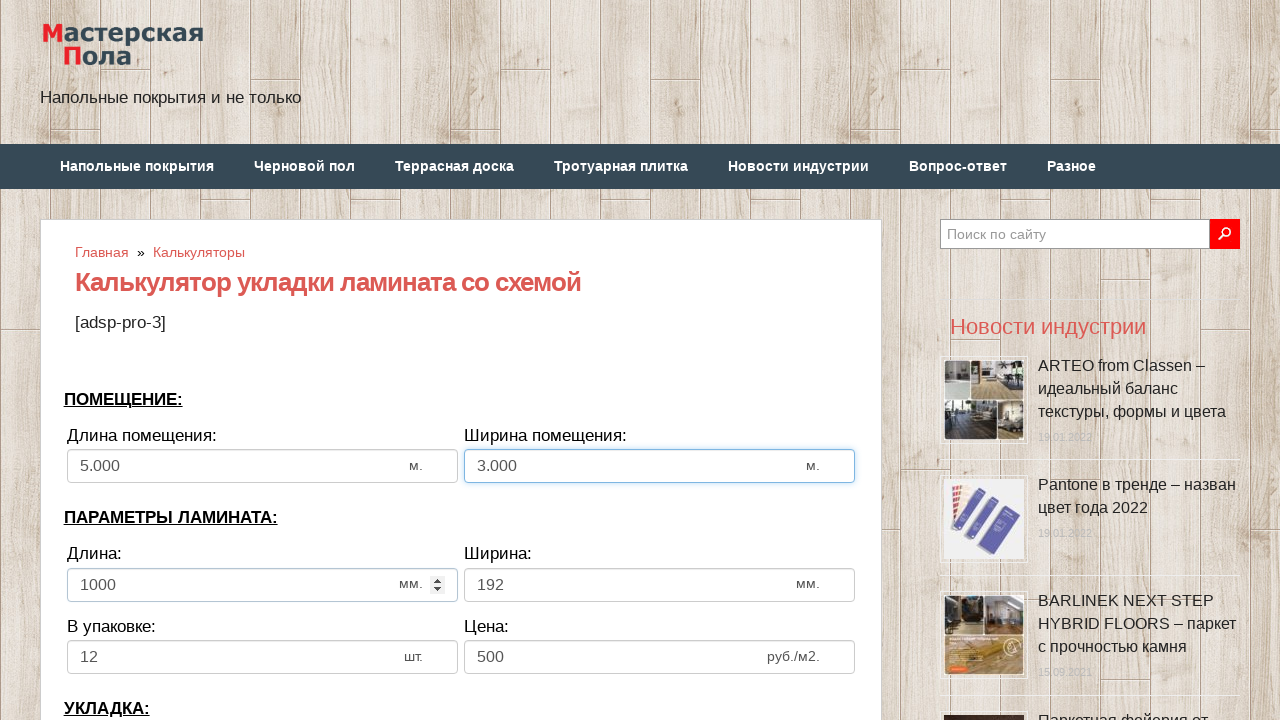

Filled laminate height field with 75 mm on input[name='calc_lamheight']
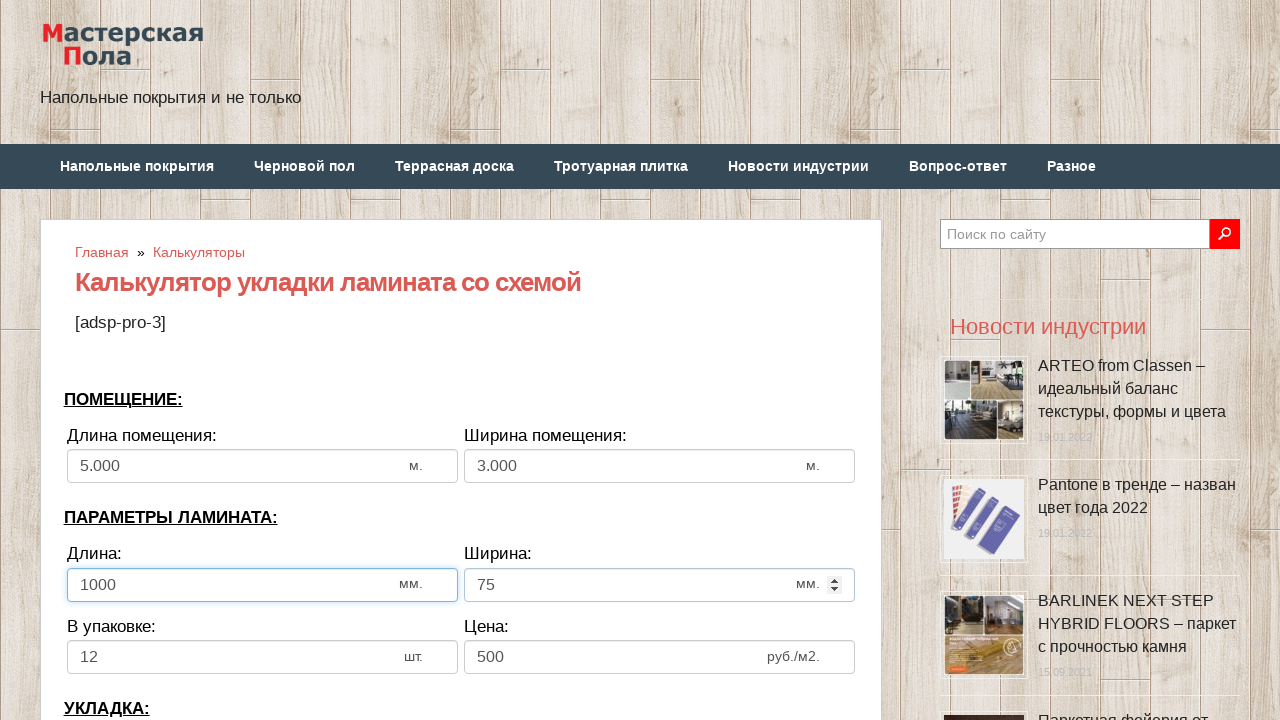

Filled pieces in pack field with 10 on input[name='calc_inpack']
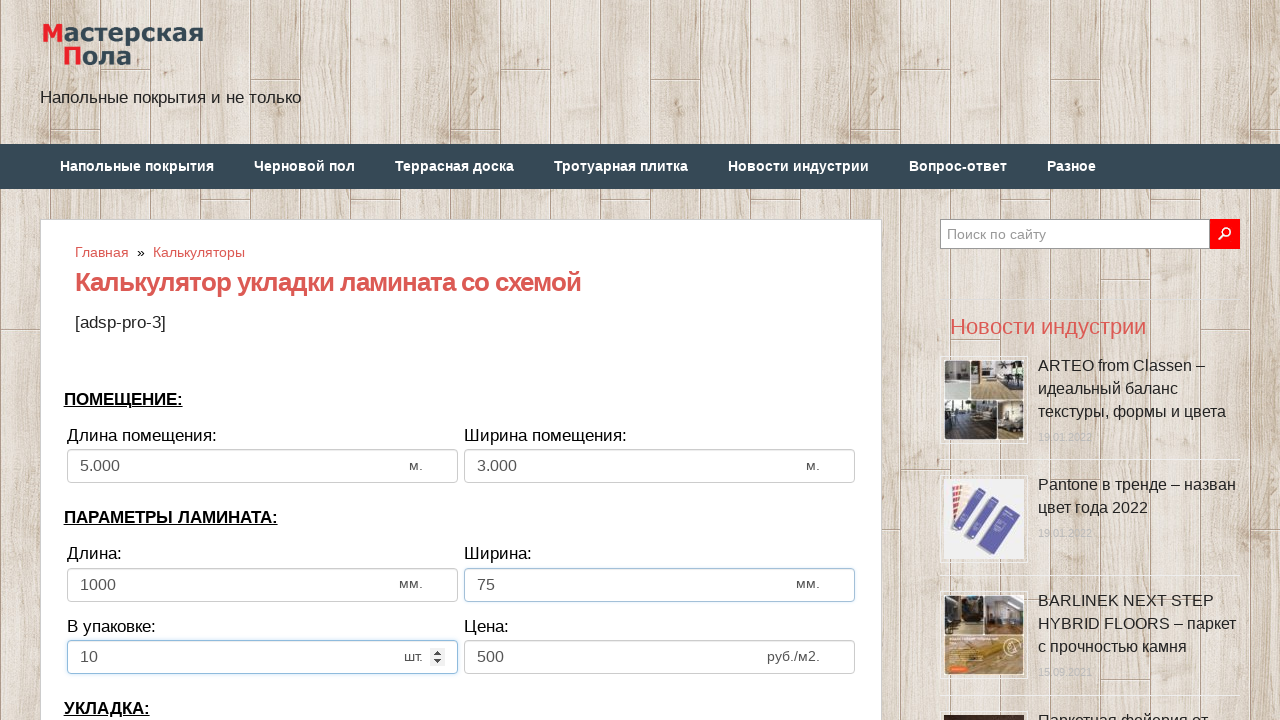

Filled price field with 600 on input[name='calc_price']
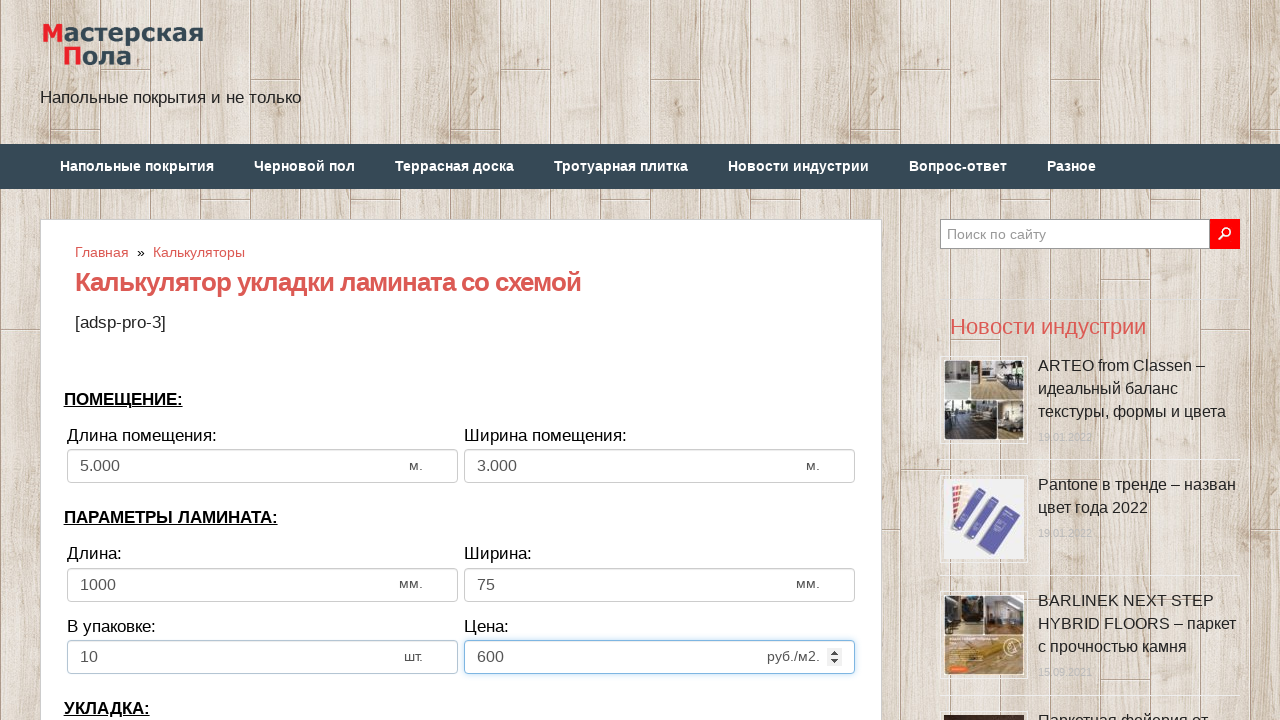

Selected direction option 'toh' from dropdown on select[name='calc_direct']
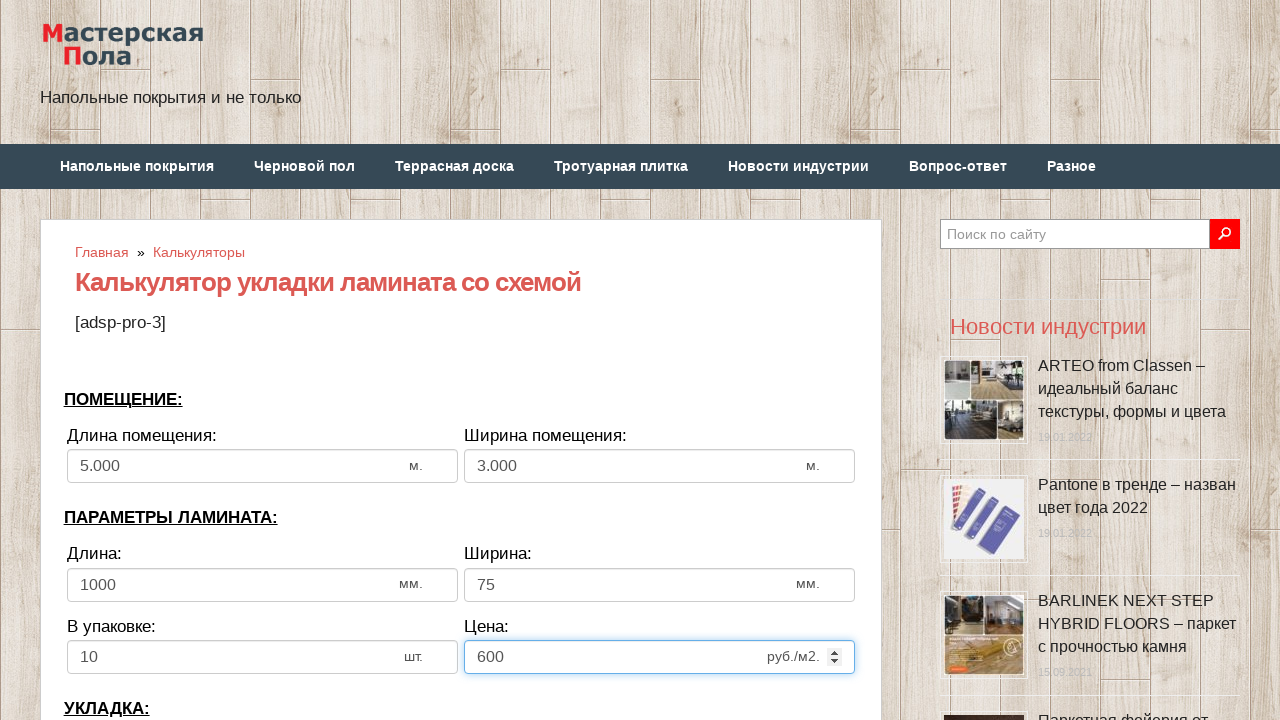

Filled bias field with 200 mm on input[name='calc_bias']
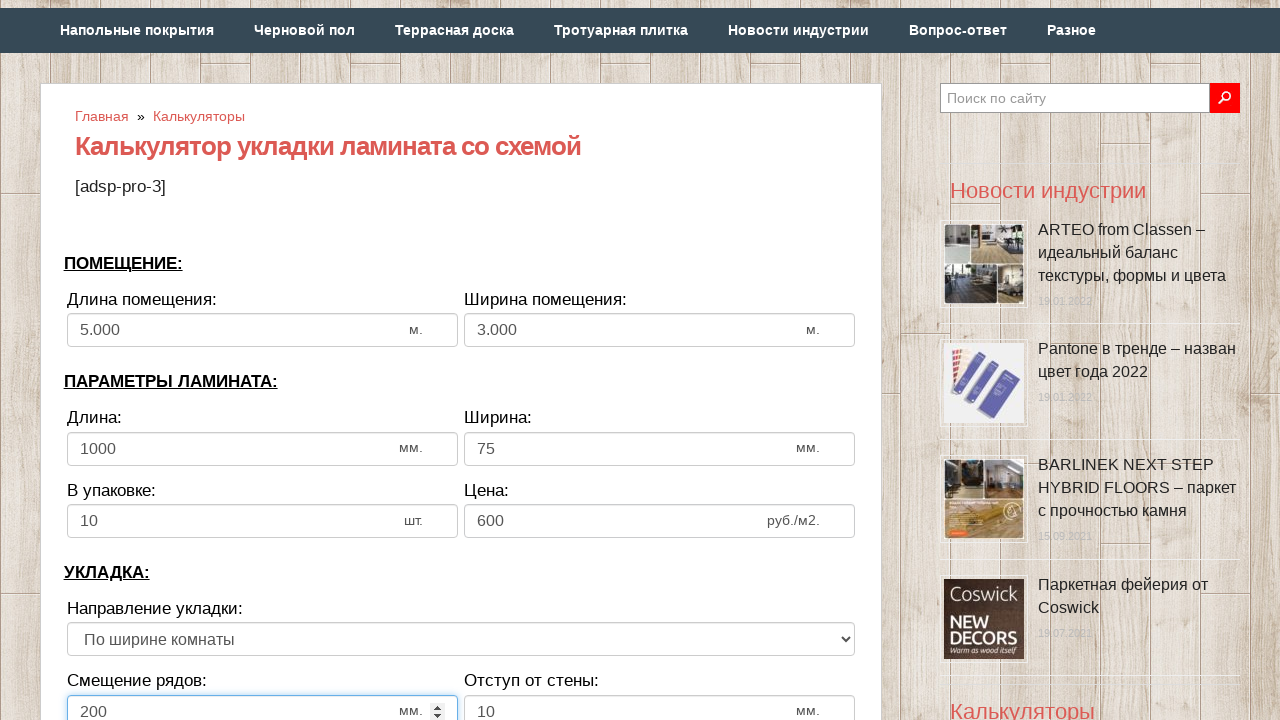

Filled wall distance field with 15 mm on input[name='calc_walldist']
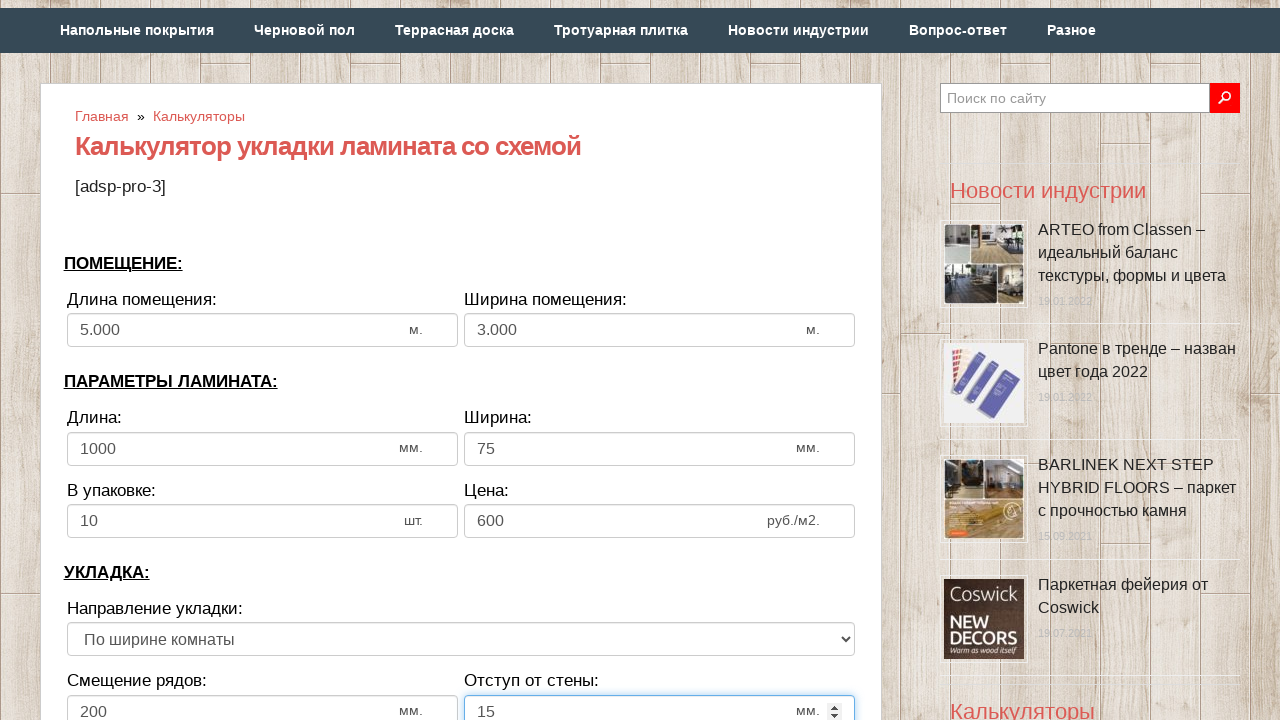

Clicked calculate button to compute laminate flooring requirements at (461, 361) on input[value='Рассчитать']
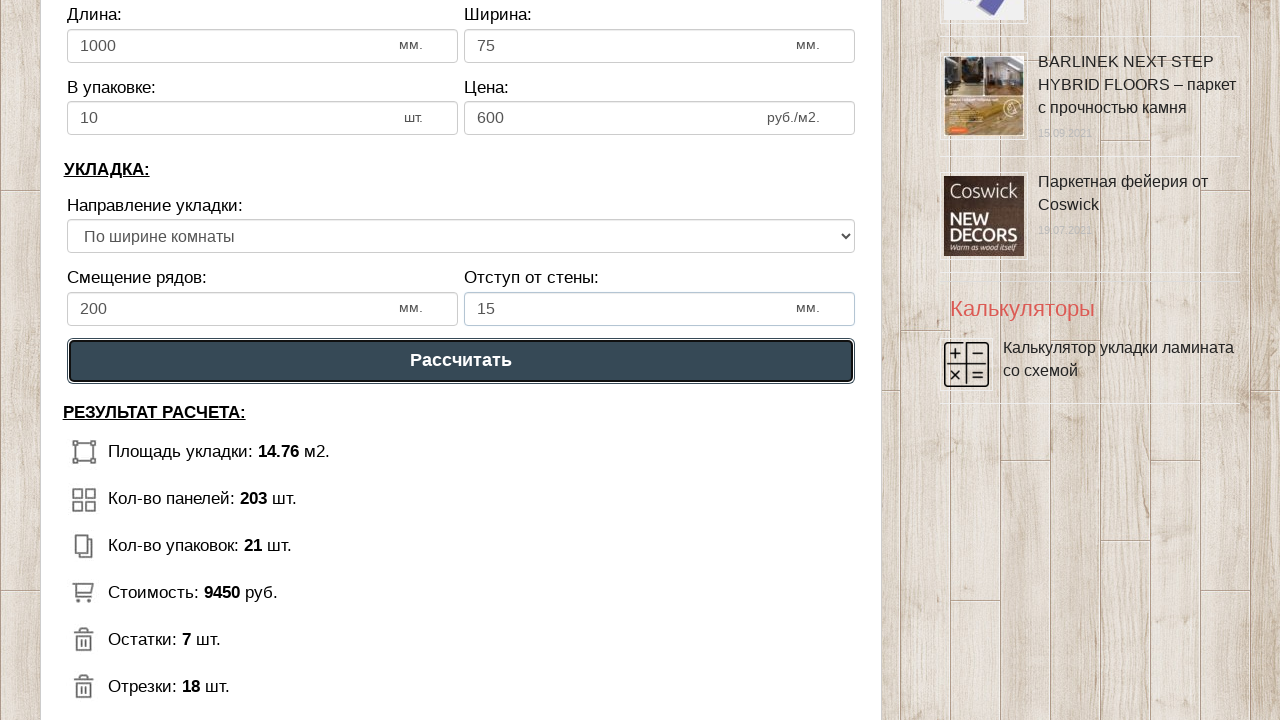

Waited for calculation results to appear
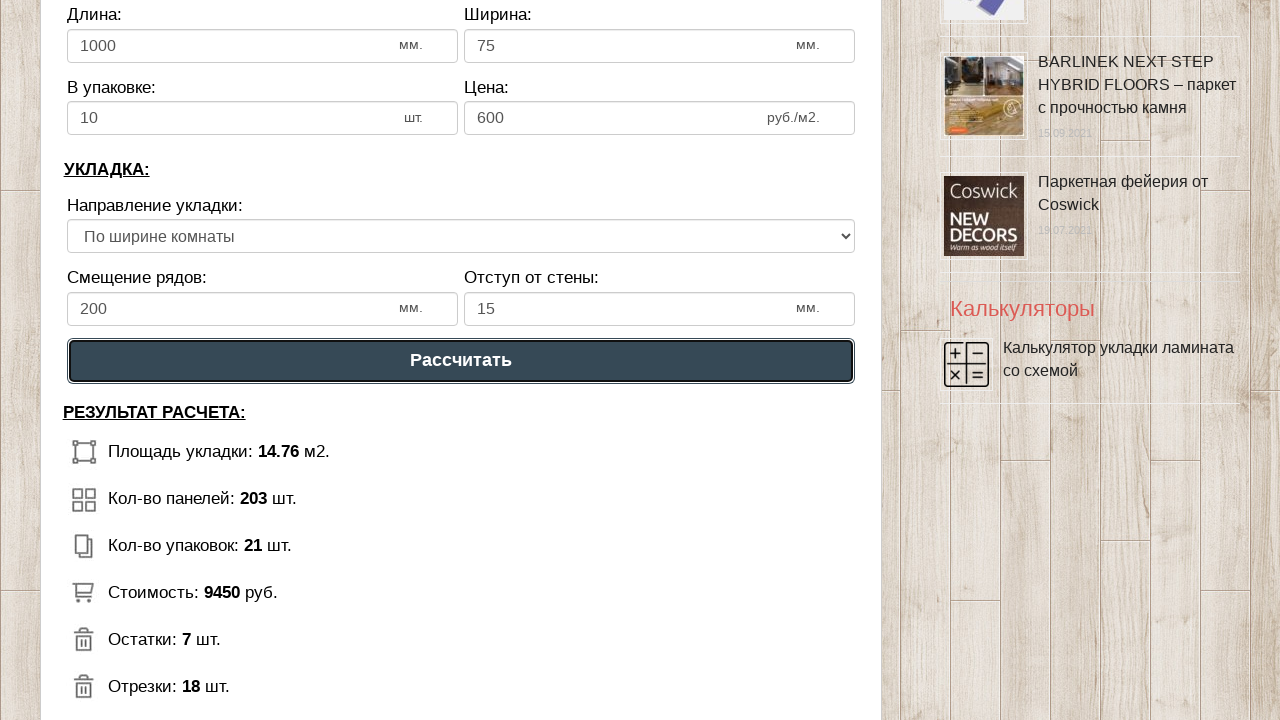

Retrieved calculation results from page
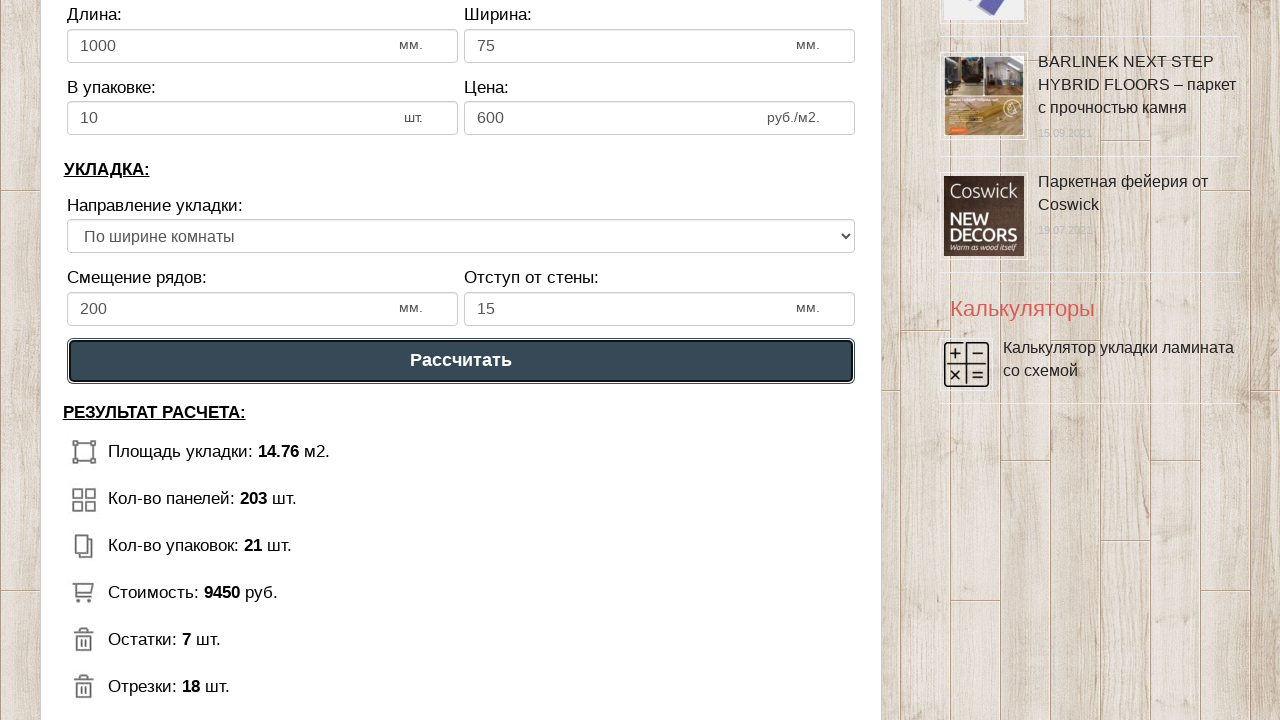

Verified that calculation results are displayed on page
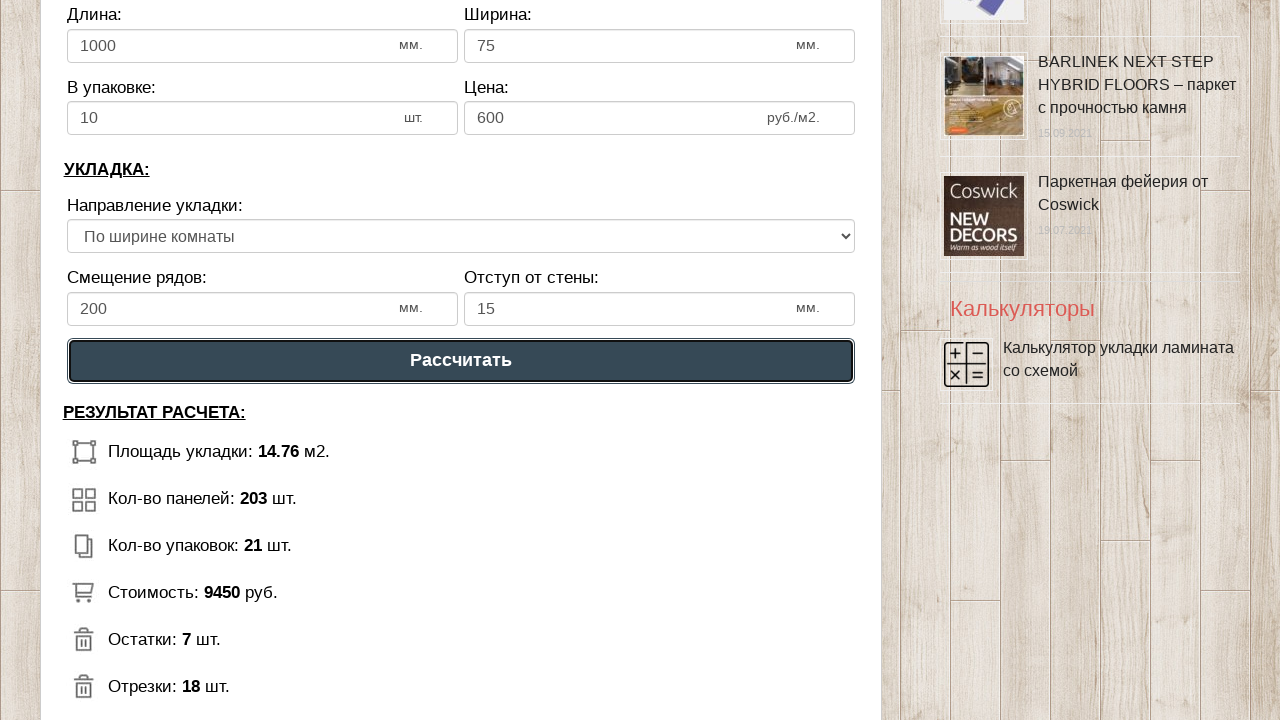

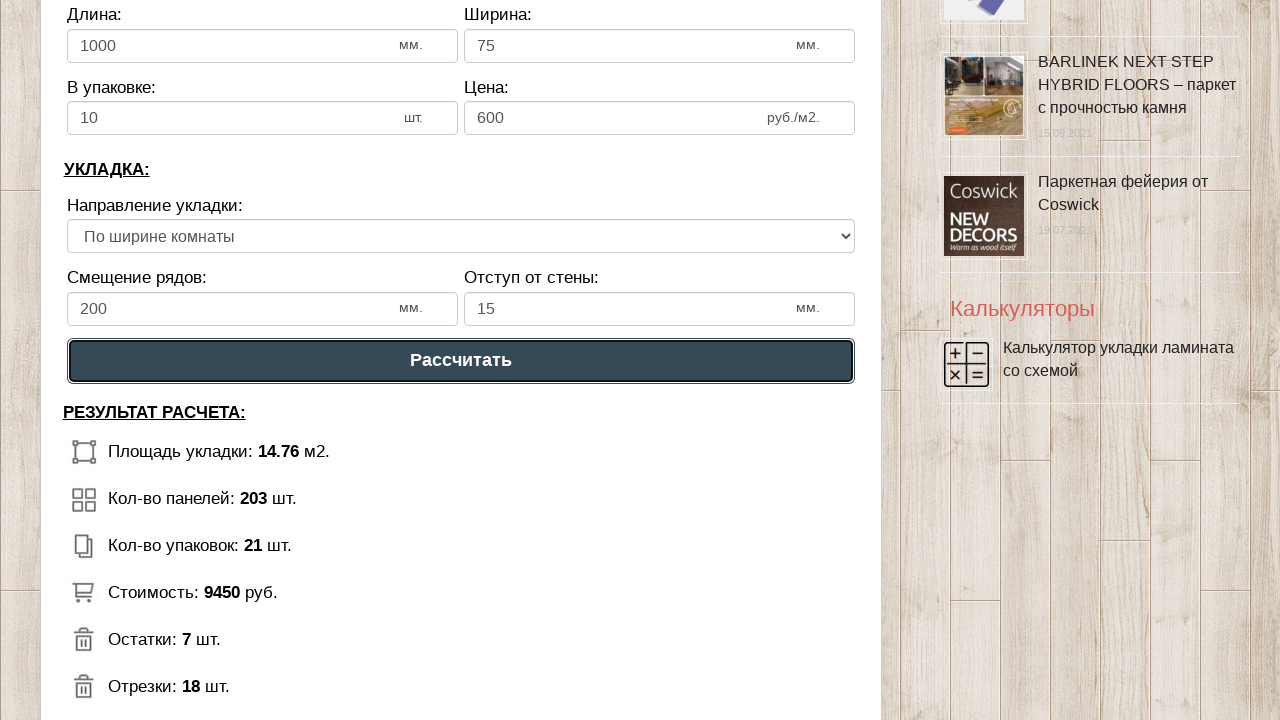